Tests form interaction on a practice page by extracting a value from an element attribute, calculating a mathematical result, filling in the answer, checking a checkbox, selecting a radio button, and submitting the form.

Starting URL: http://suninjuly.github.io/get_attribute.html

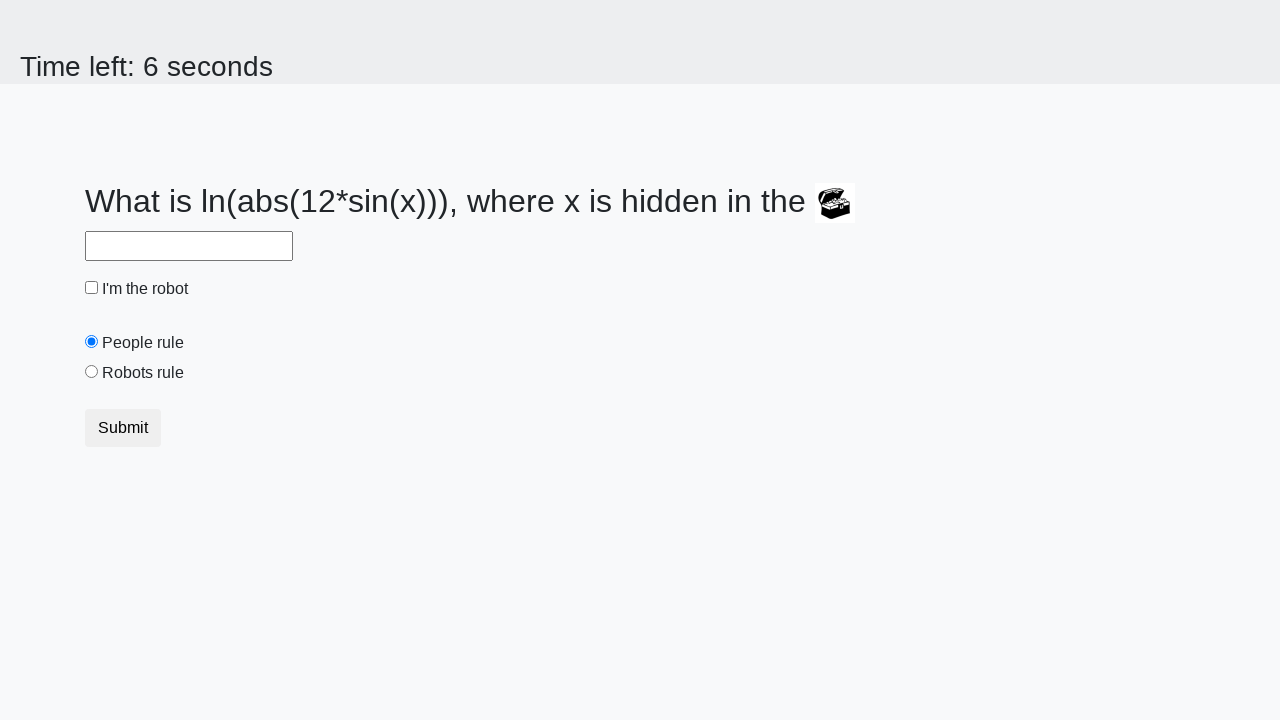

Located treasure element
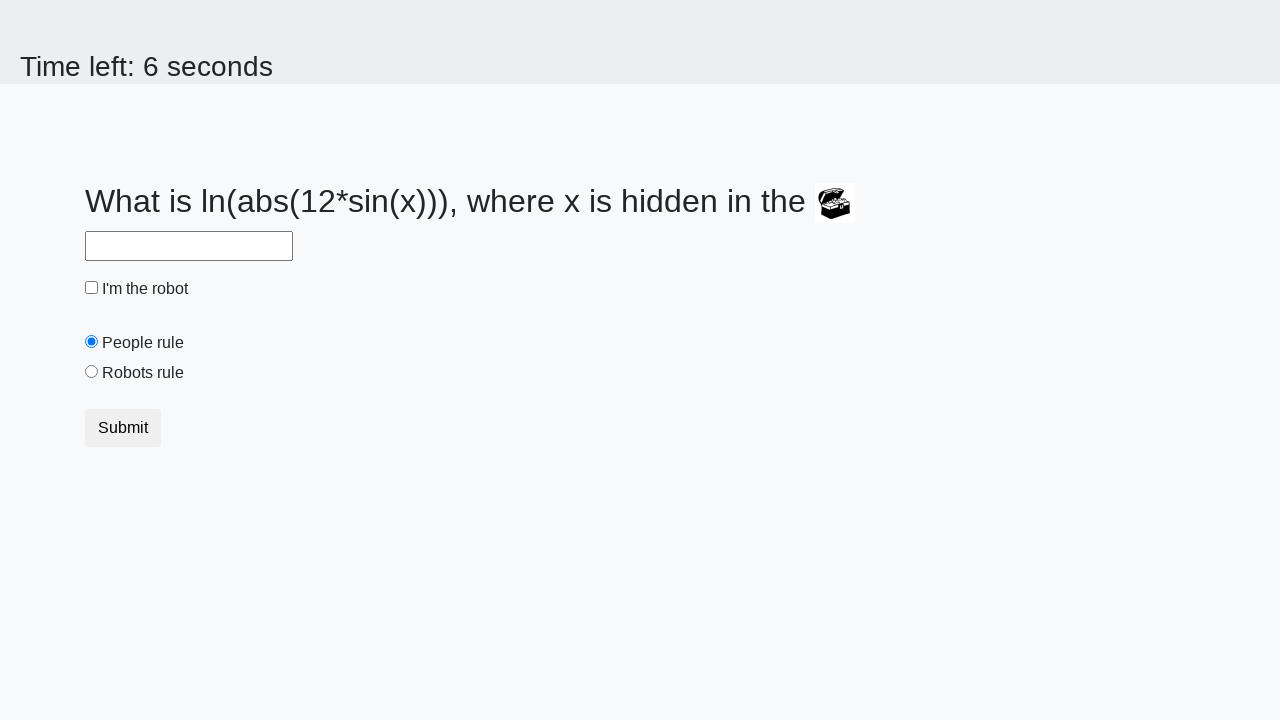

Extracted valuex attribute from treasure element
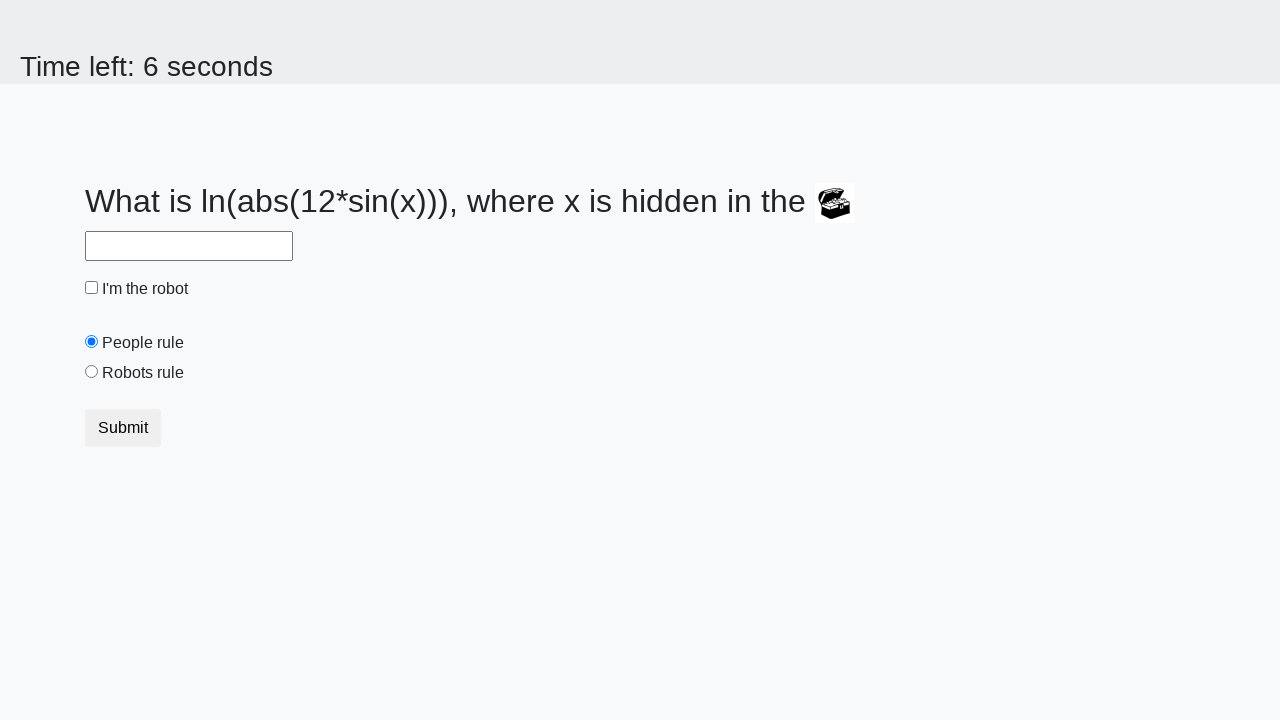

Calculated mathematical result from extracted value
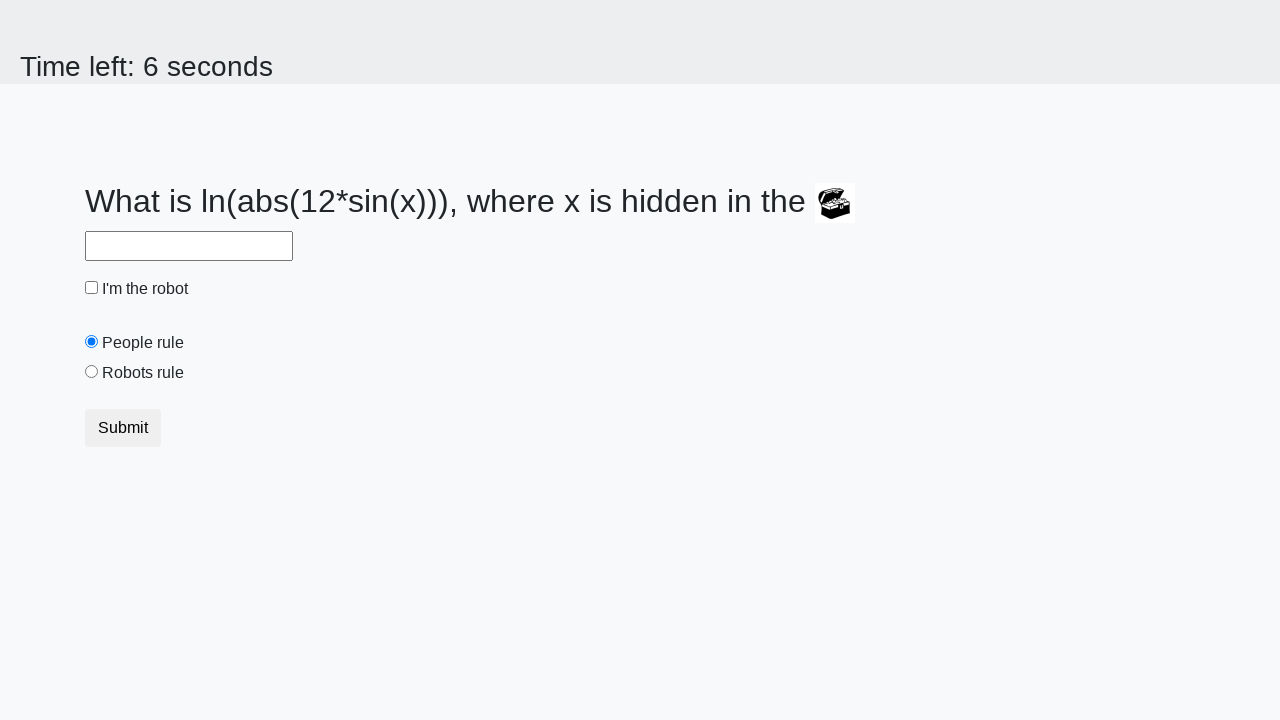

Filled answer field with calculated result on #answer
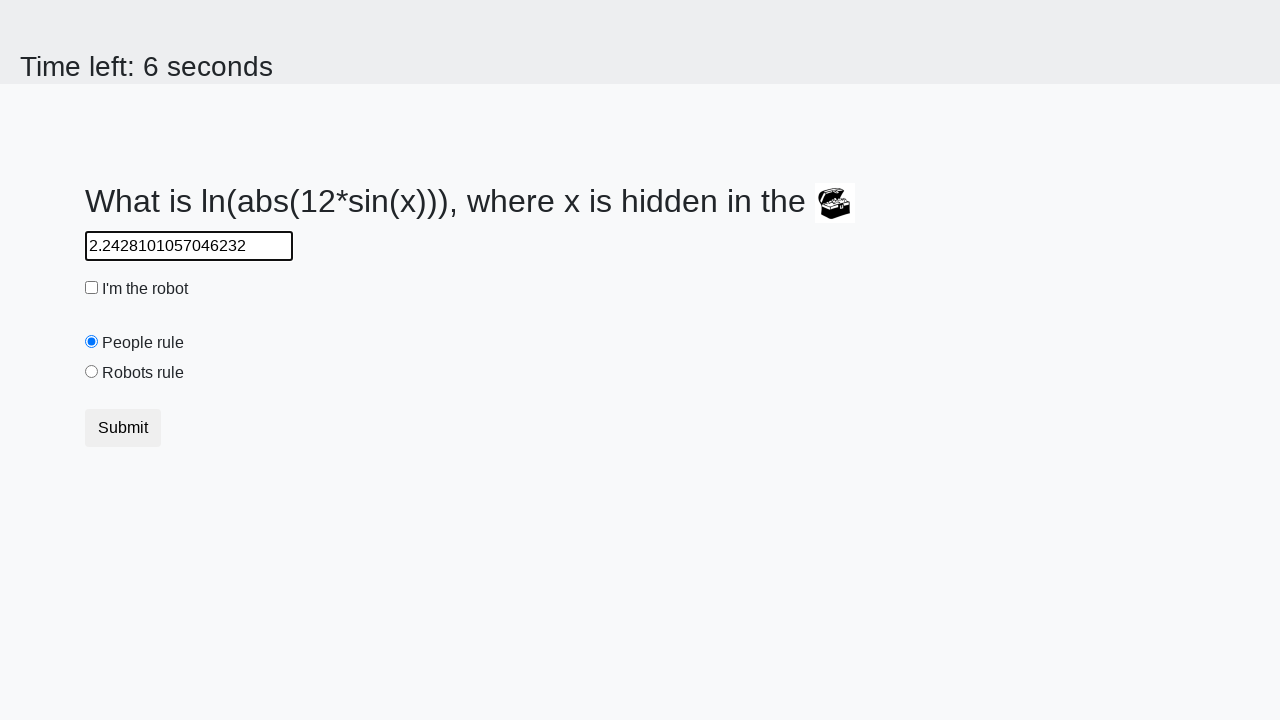

Checked the robot checkbox at (92, 288) on #robotCheckbox
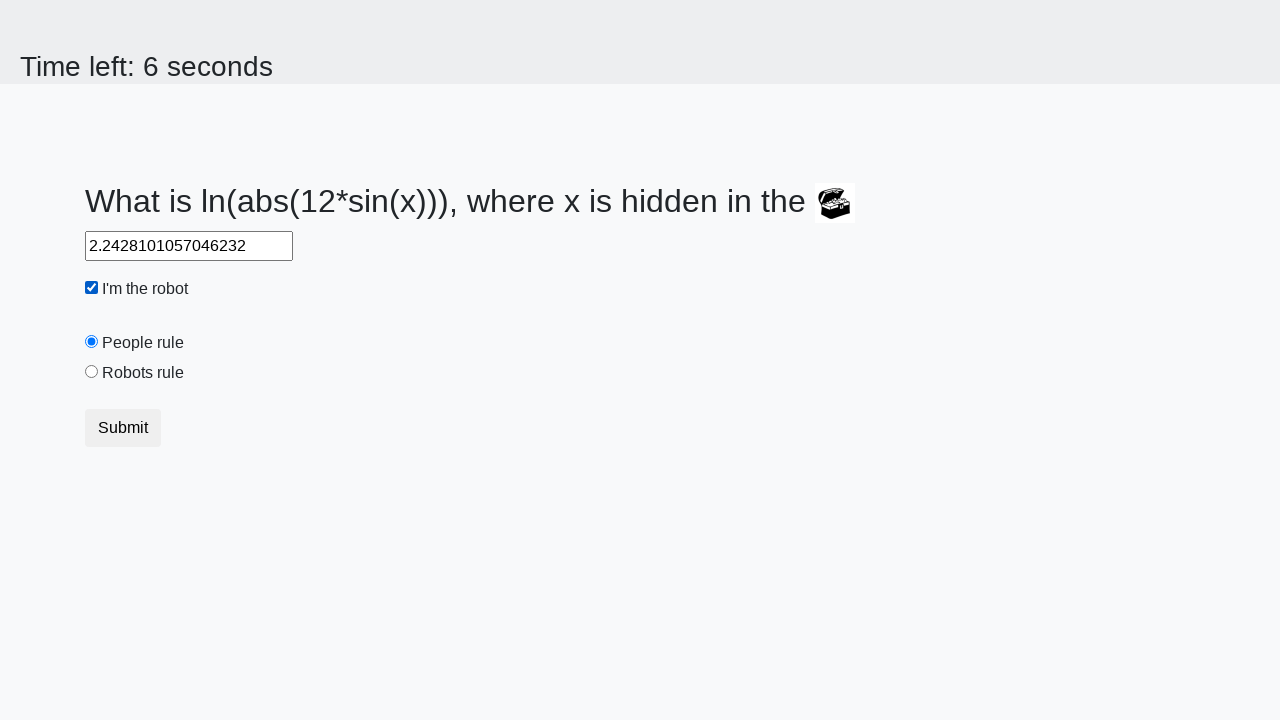

Selected the robots rule radio button at (92, 372) on #robotsRule
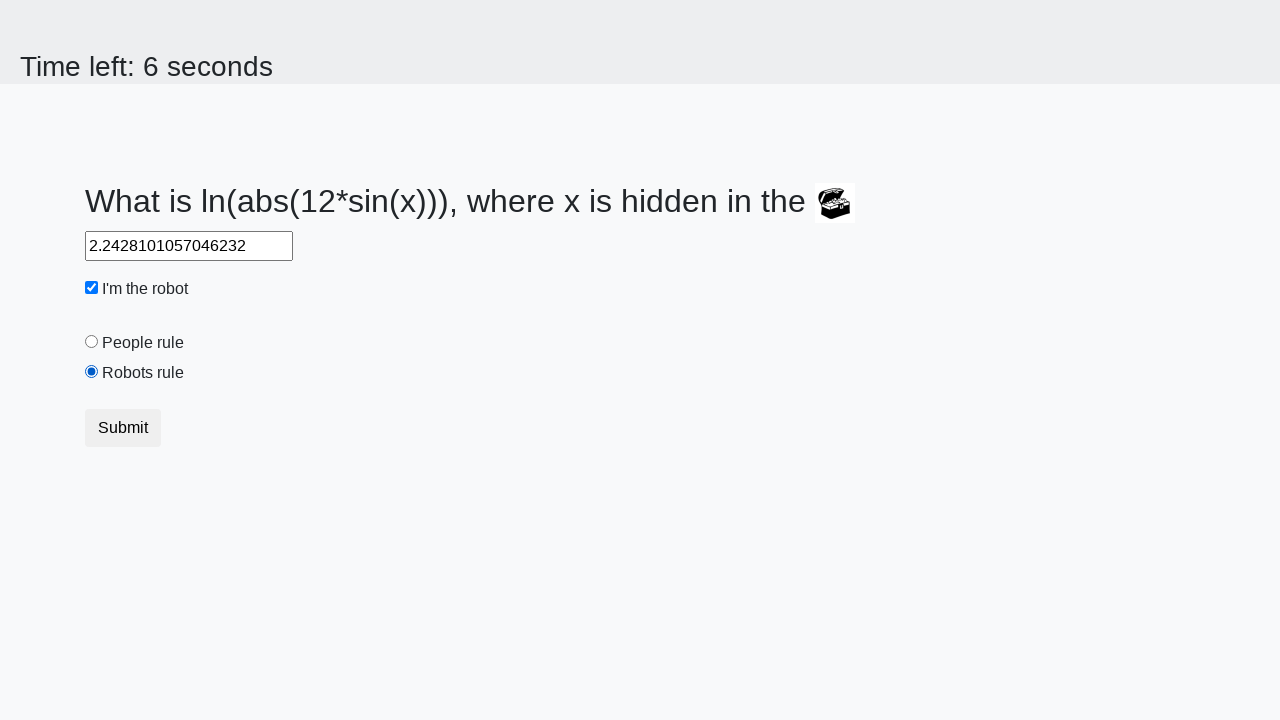

Submitted the form at (123, 428) on button.btn
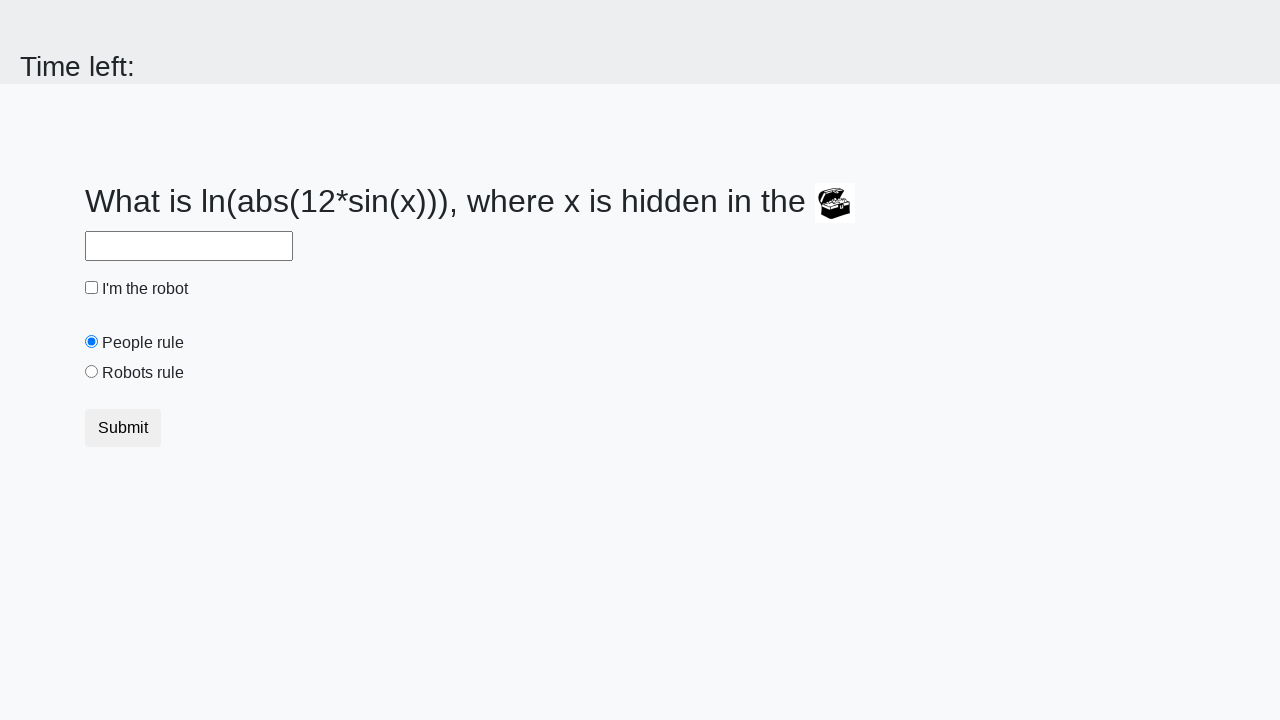

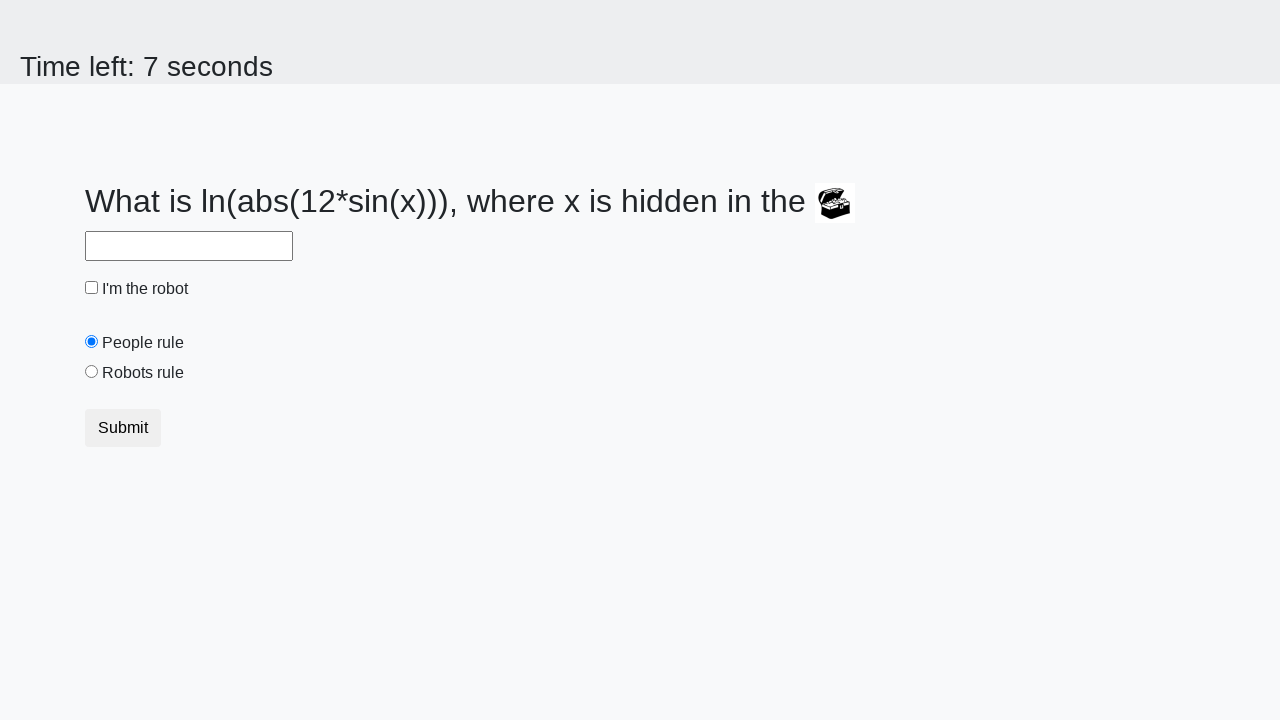